Tests dynamic element addition by clicking a button that adds a new box element, then verifies the element has the correct class attribute

Starting URL: https://www.selenium.dev/selenium/web/dynamic.html

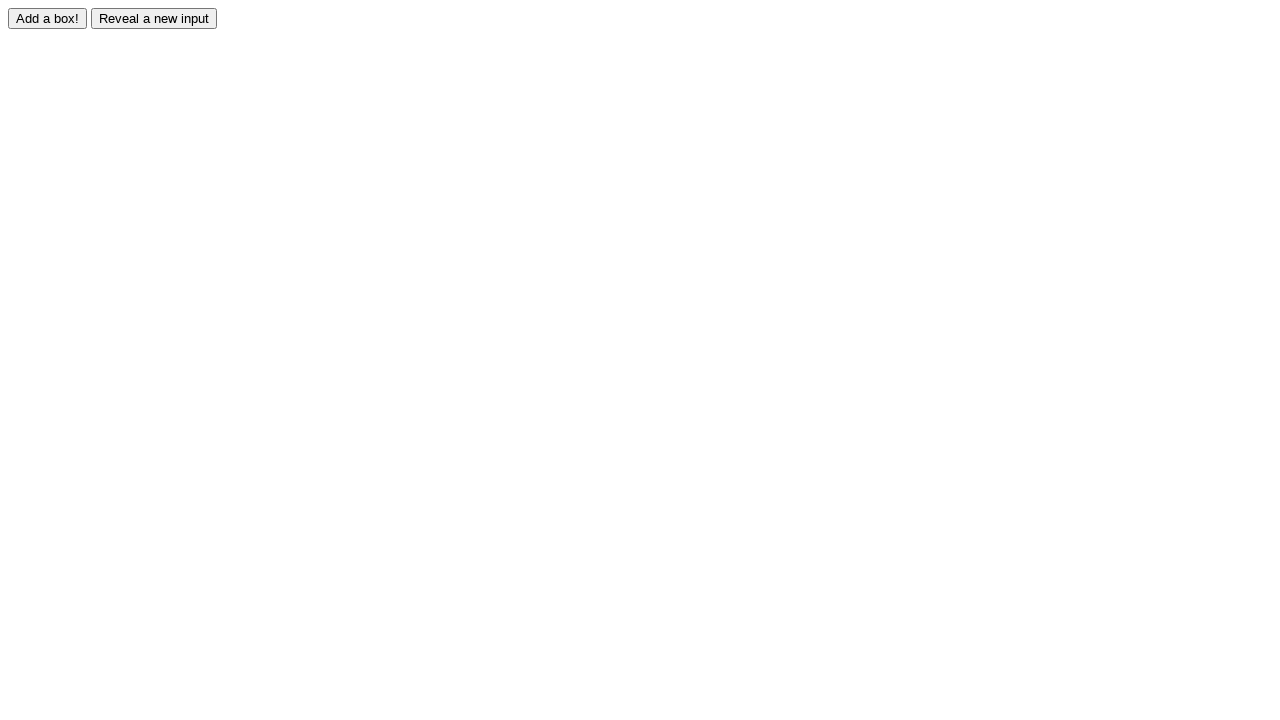

Navigated to dynamic element test page
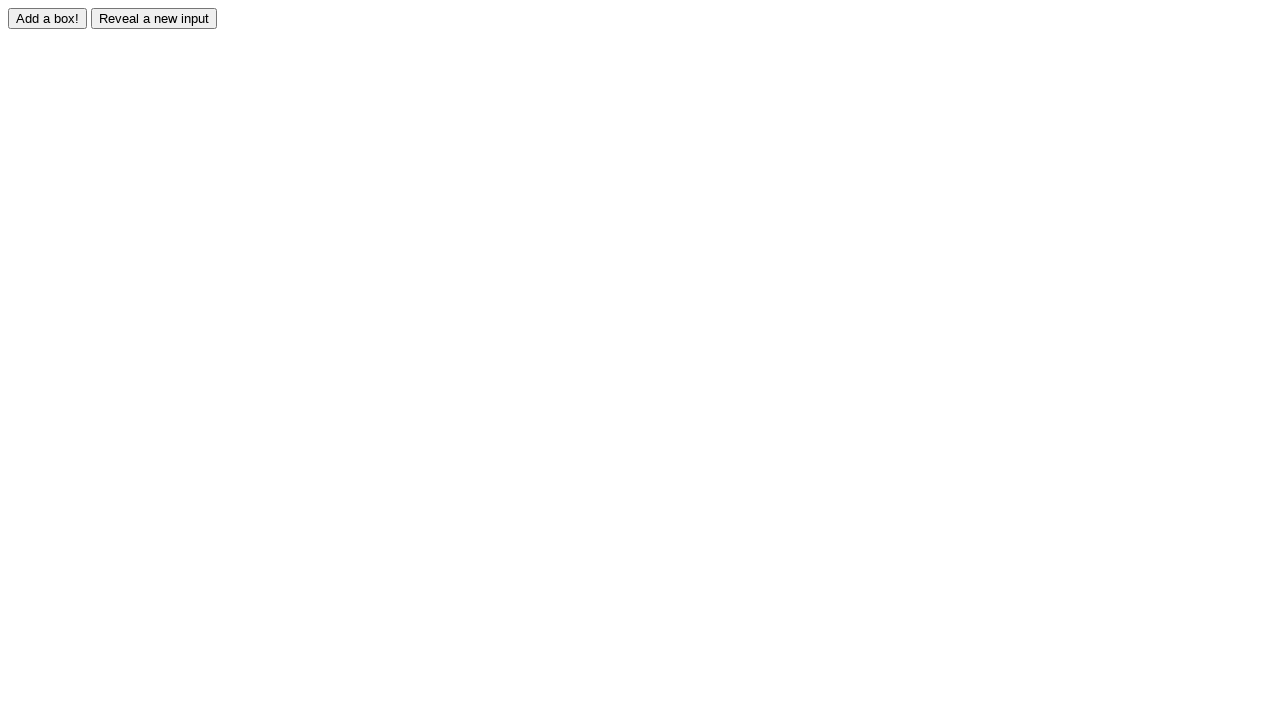

Clicked the adder button to trigger dynamic element addition at (48, 18) on #adder
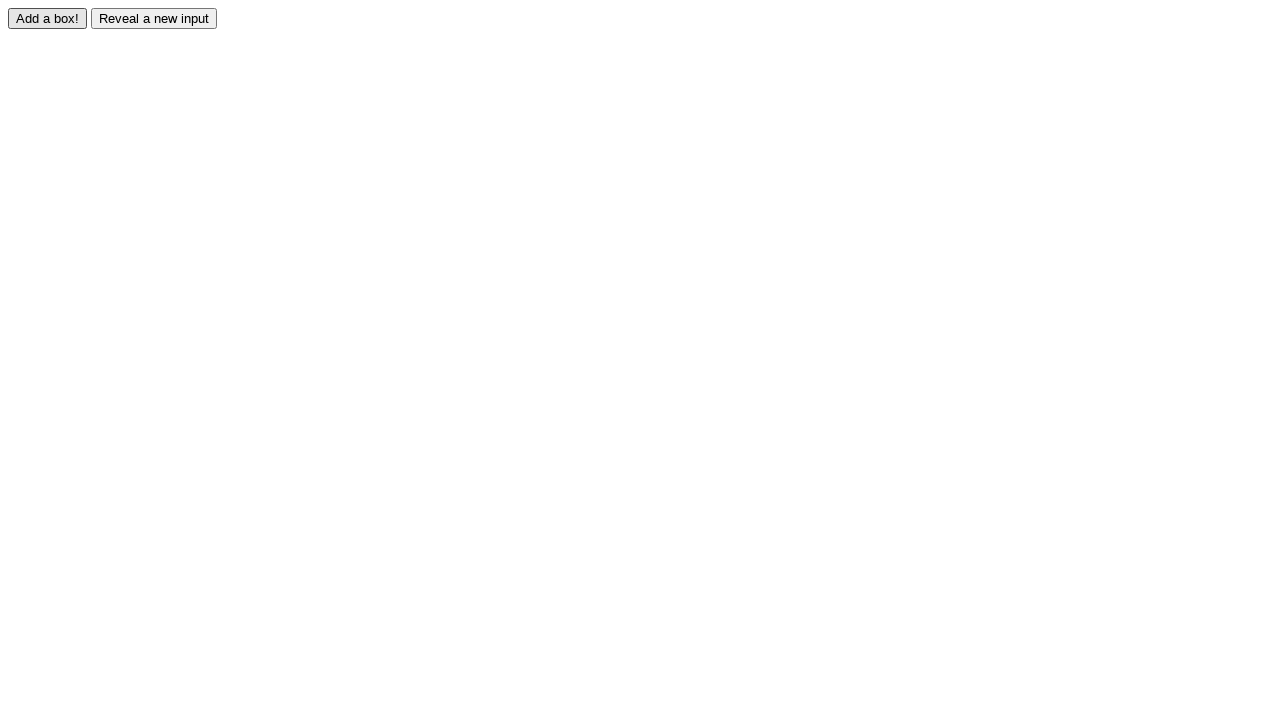

Dynamically added box element appeared
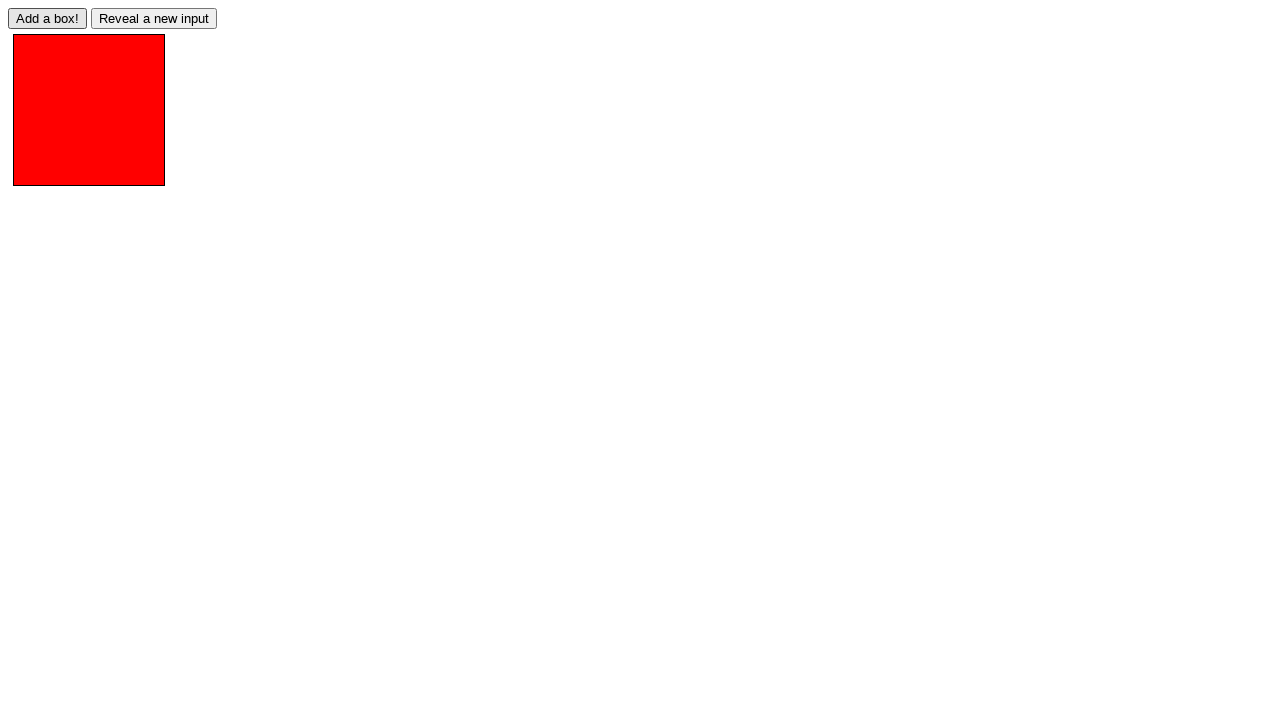

Verified that the added element has the correct 'redbox' class attribute
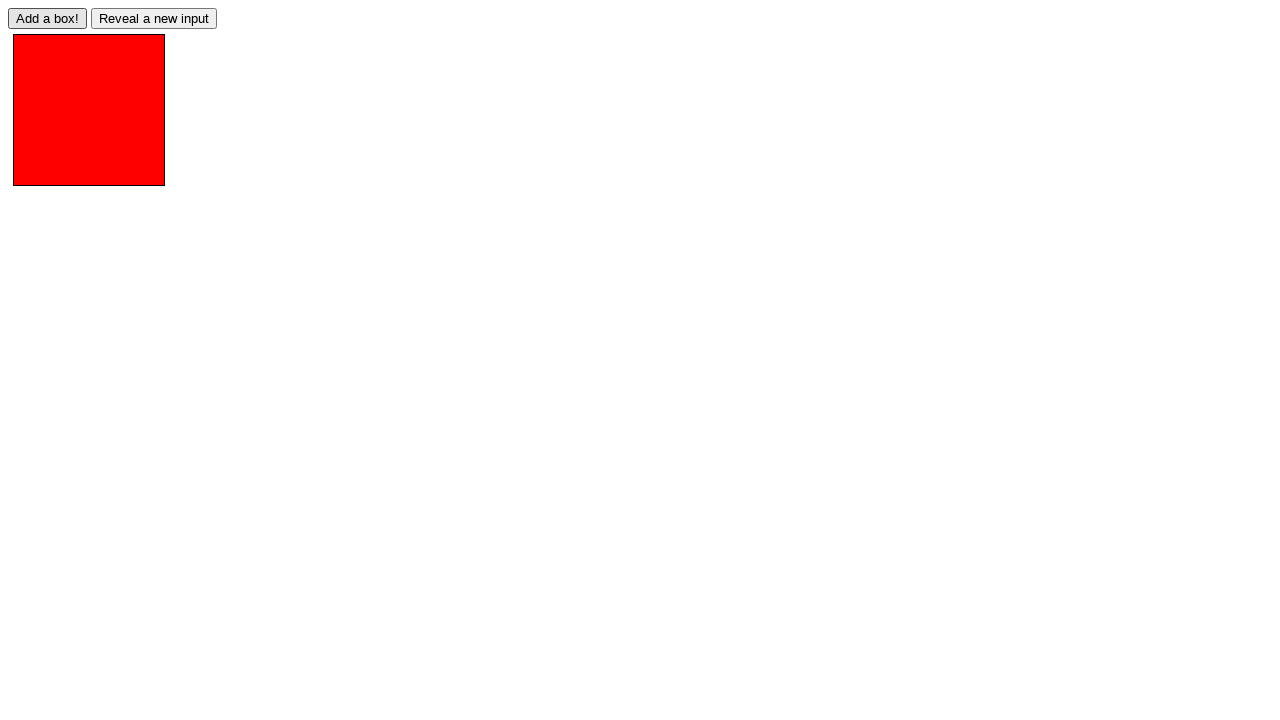

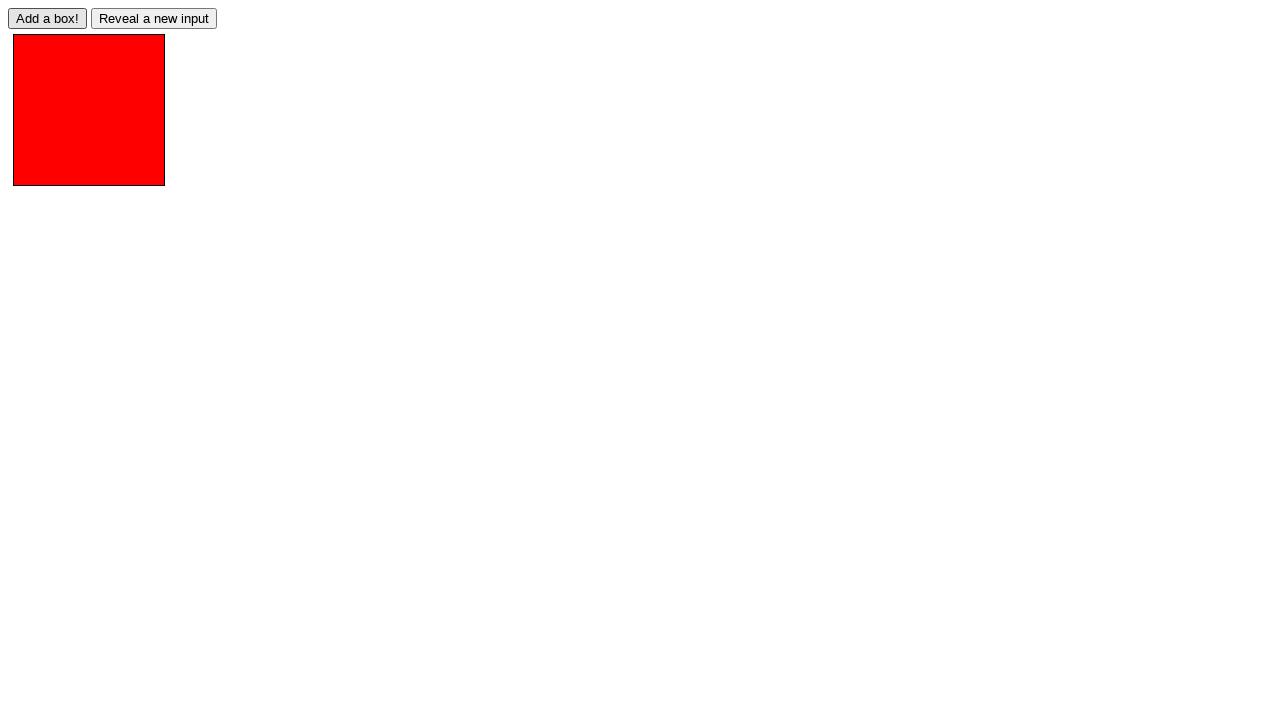